Tests that the main page of a beauty salon website loads correctly by verifying the presence of key page elements including slider, events section, services, team photos, portfolio, about section, FAQ, client feedback, and footer.

Starting URL: https://beauty-priority.ru/

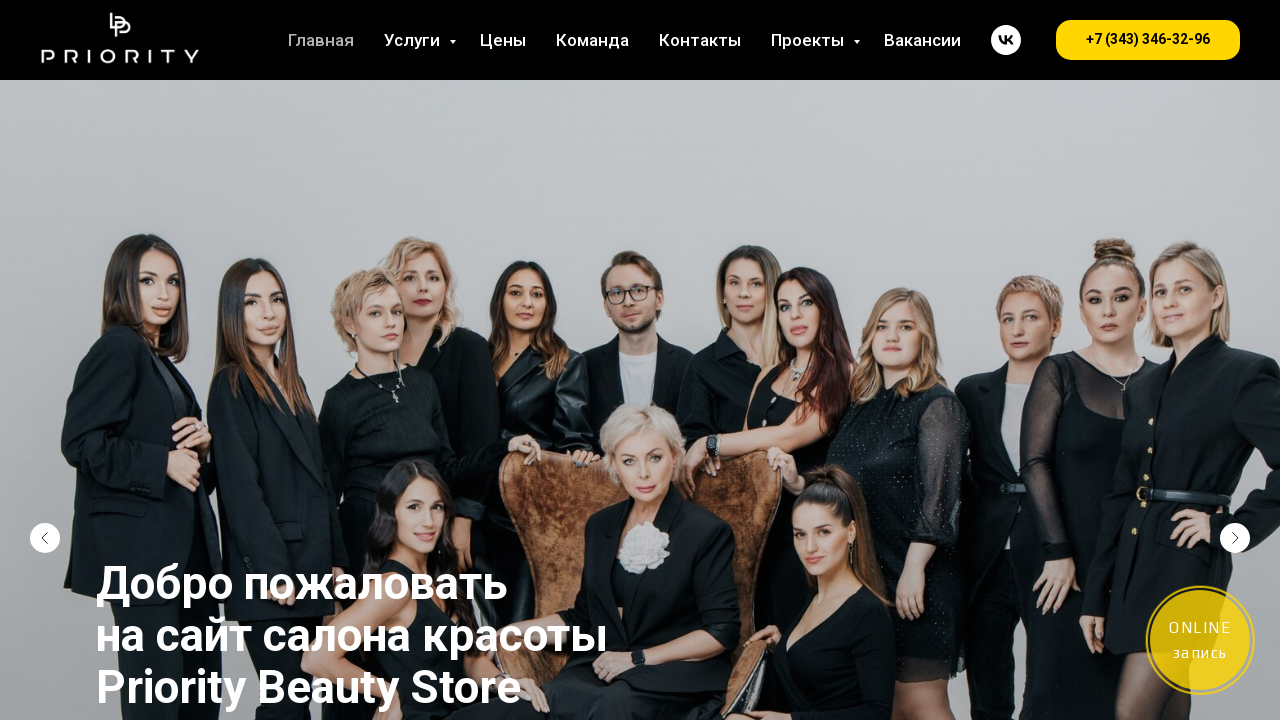

Main page slider loaded
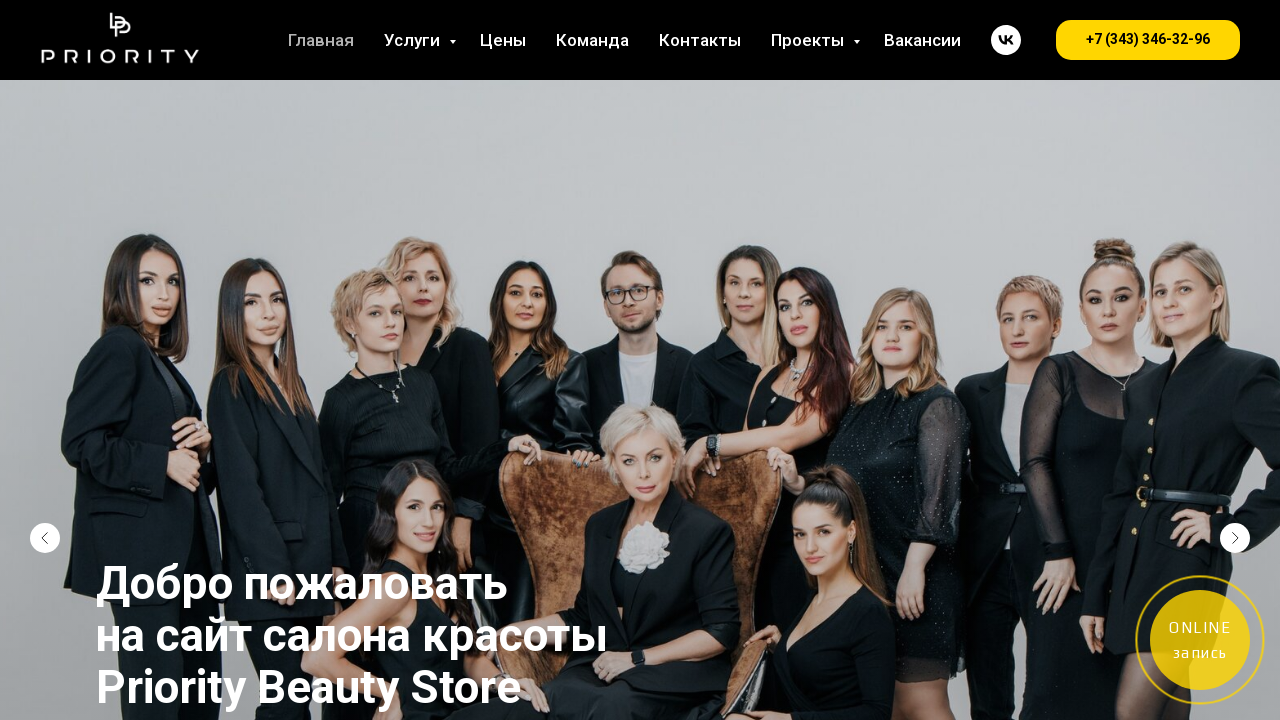

Events section verified
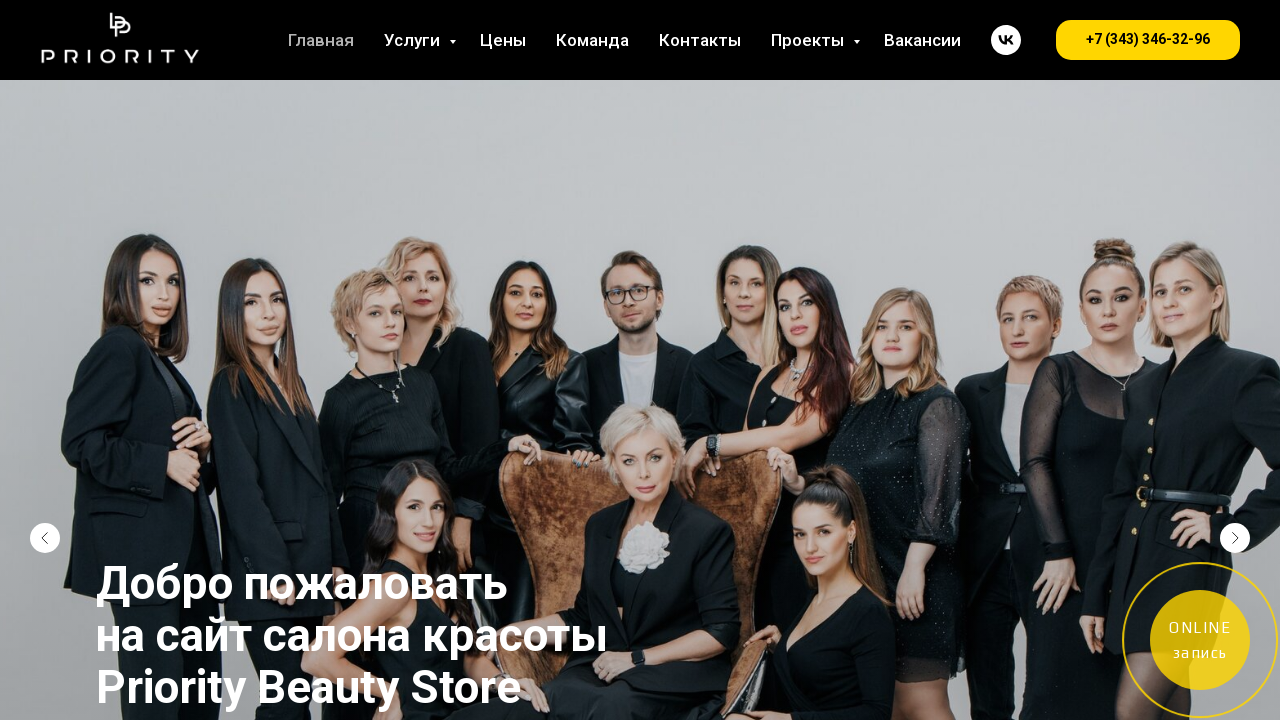

Actions/promotions section verified
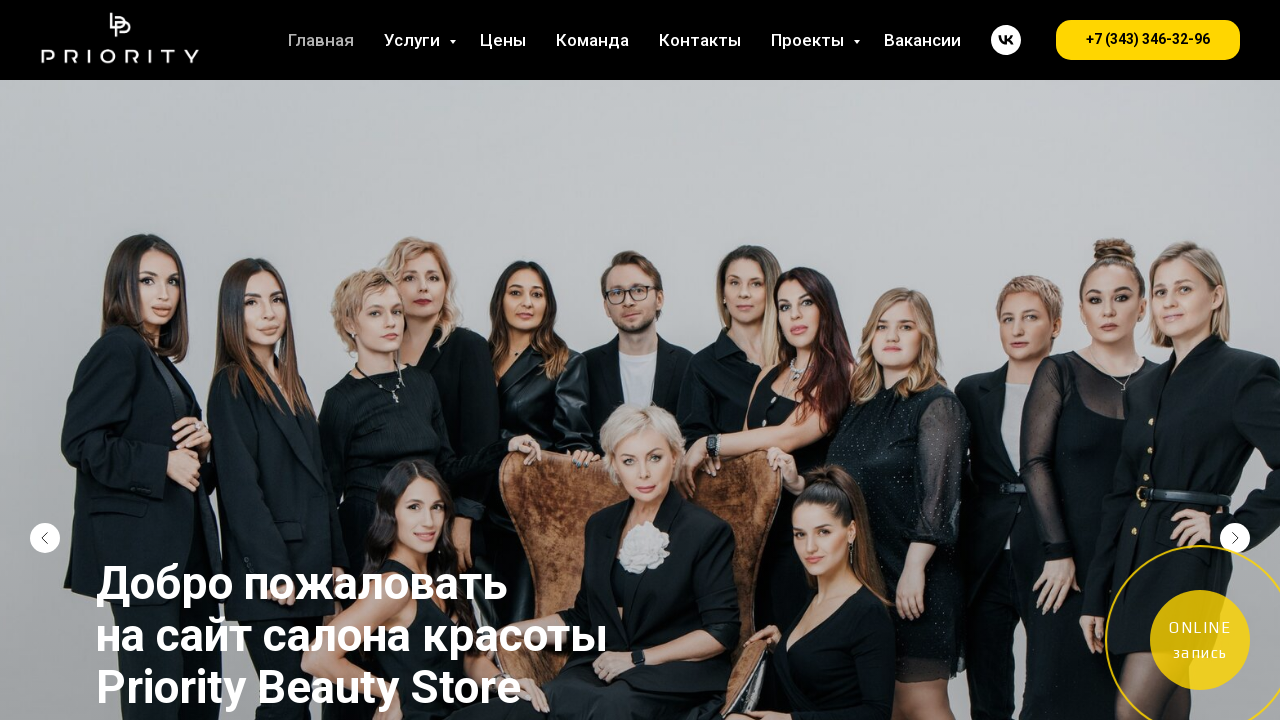

Services section title verified
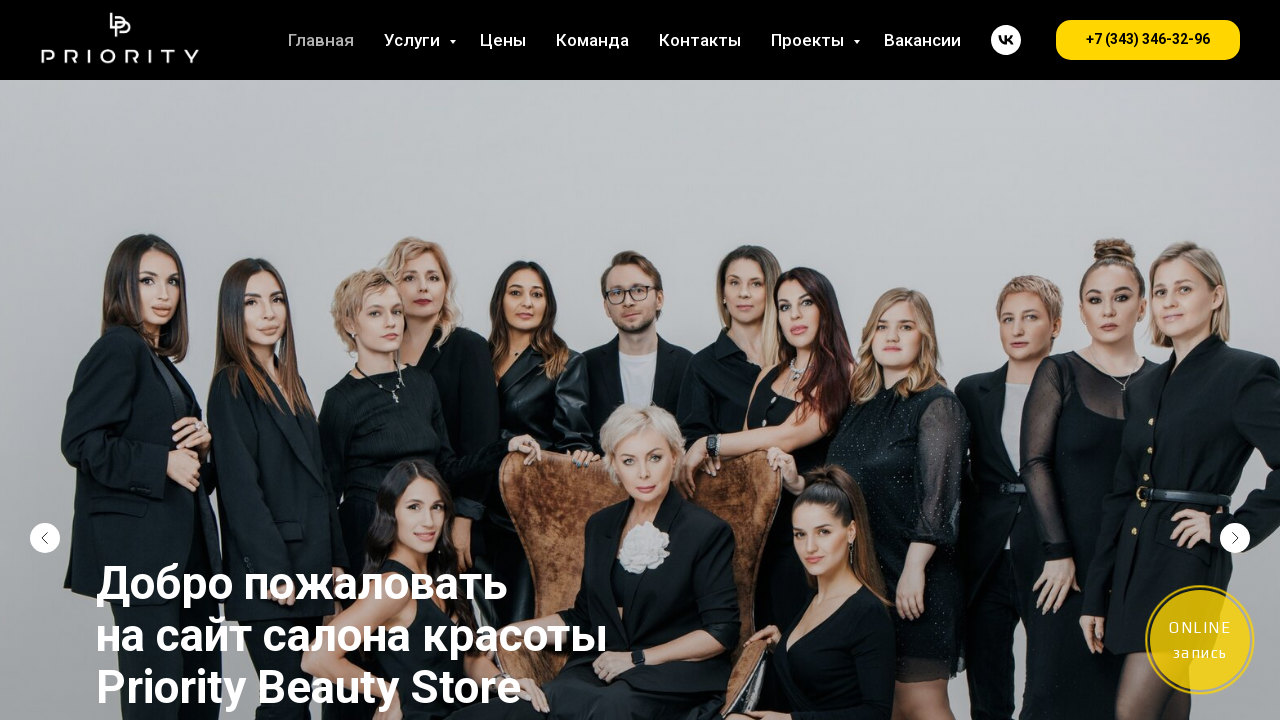

Team section verified
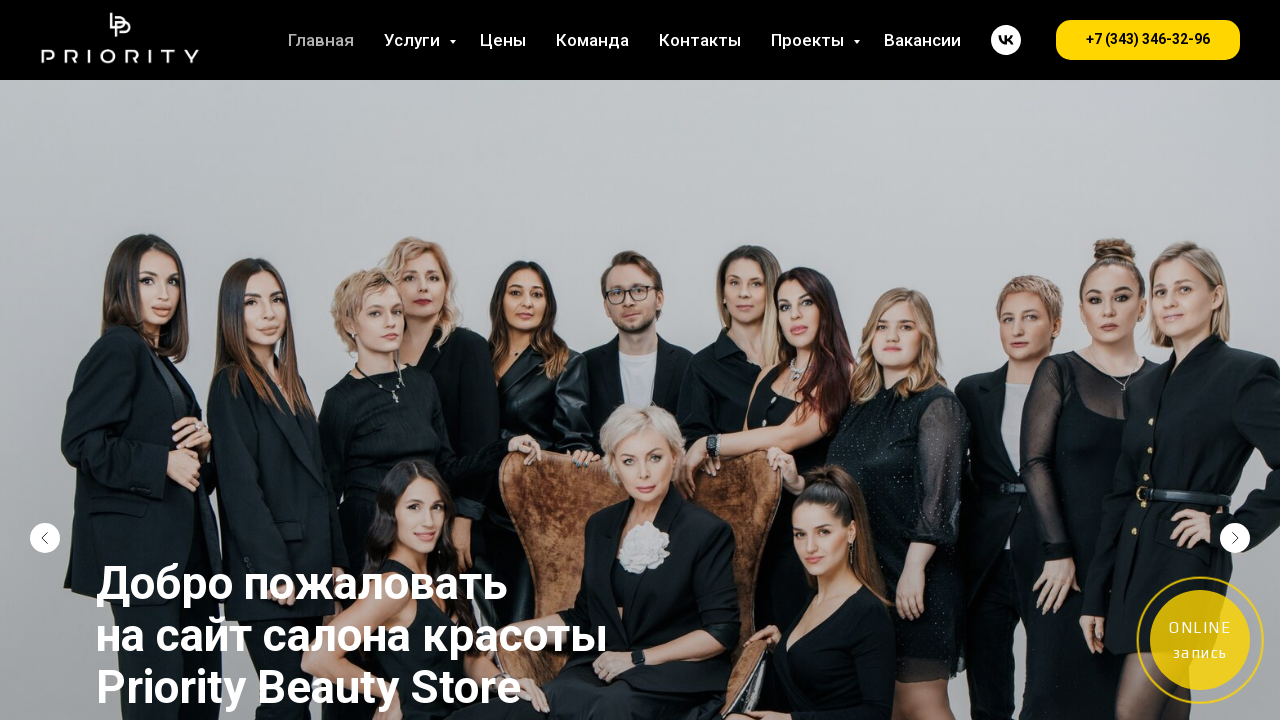

Team photos section verified
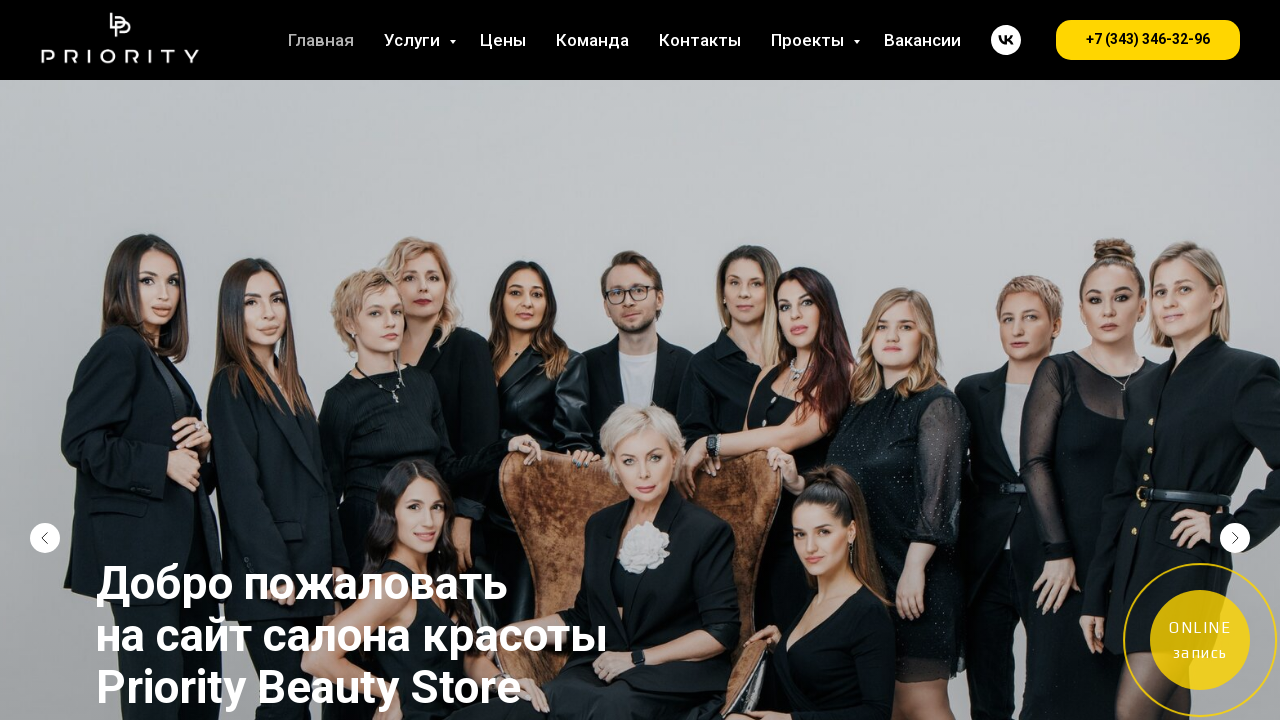

Portfolio/works photos section verified
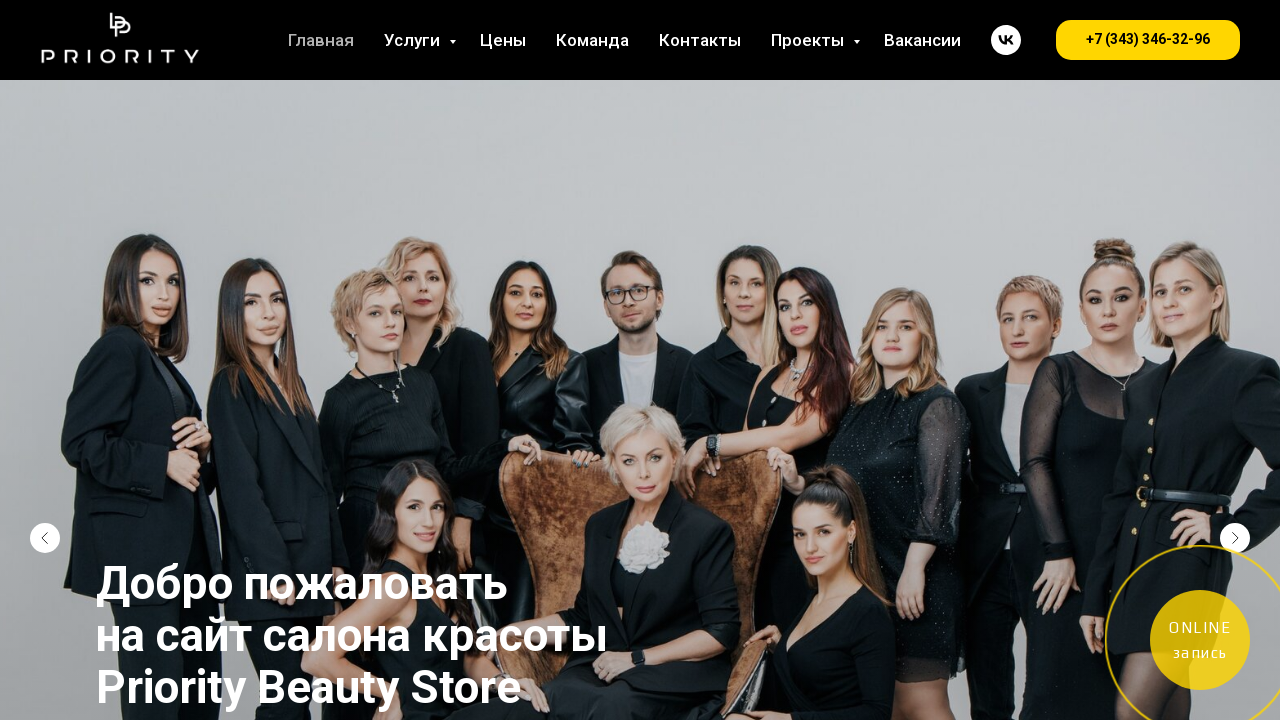

About us section verified
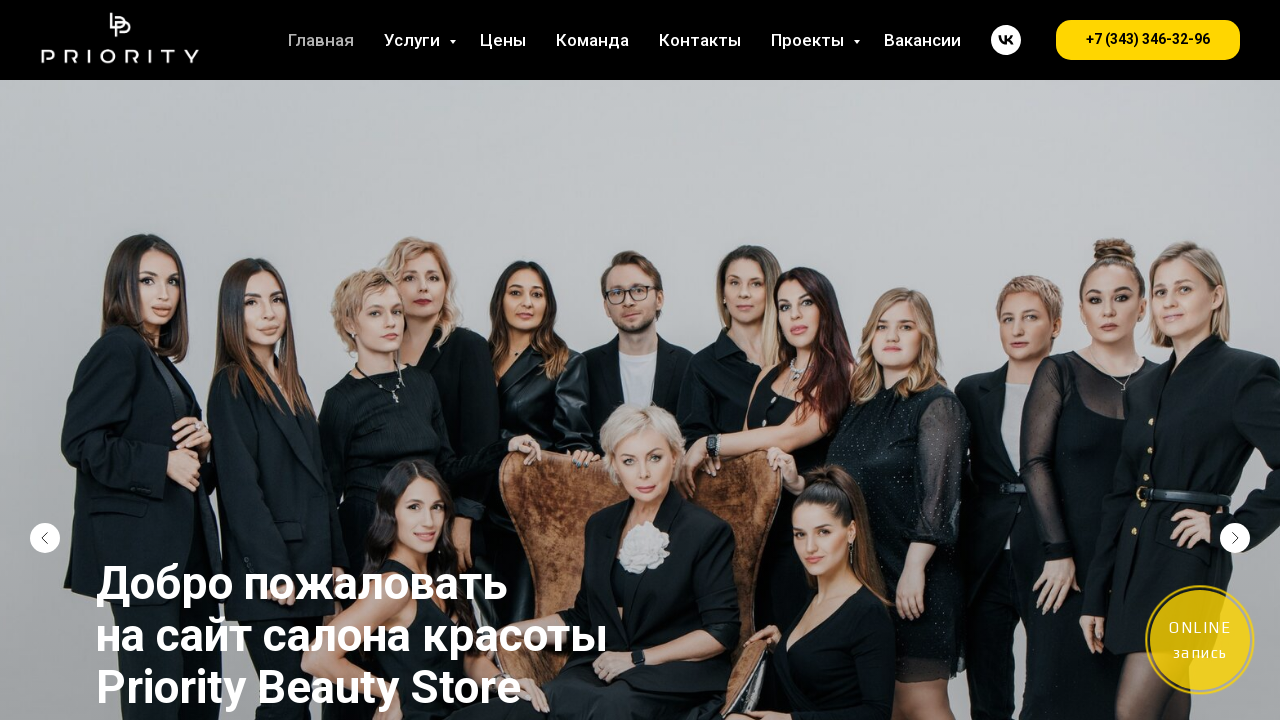

FAQ section verified
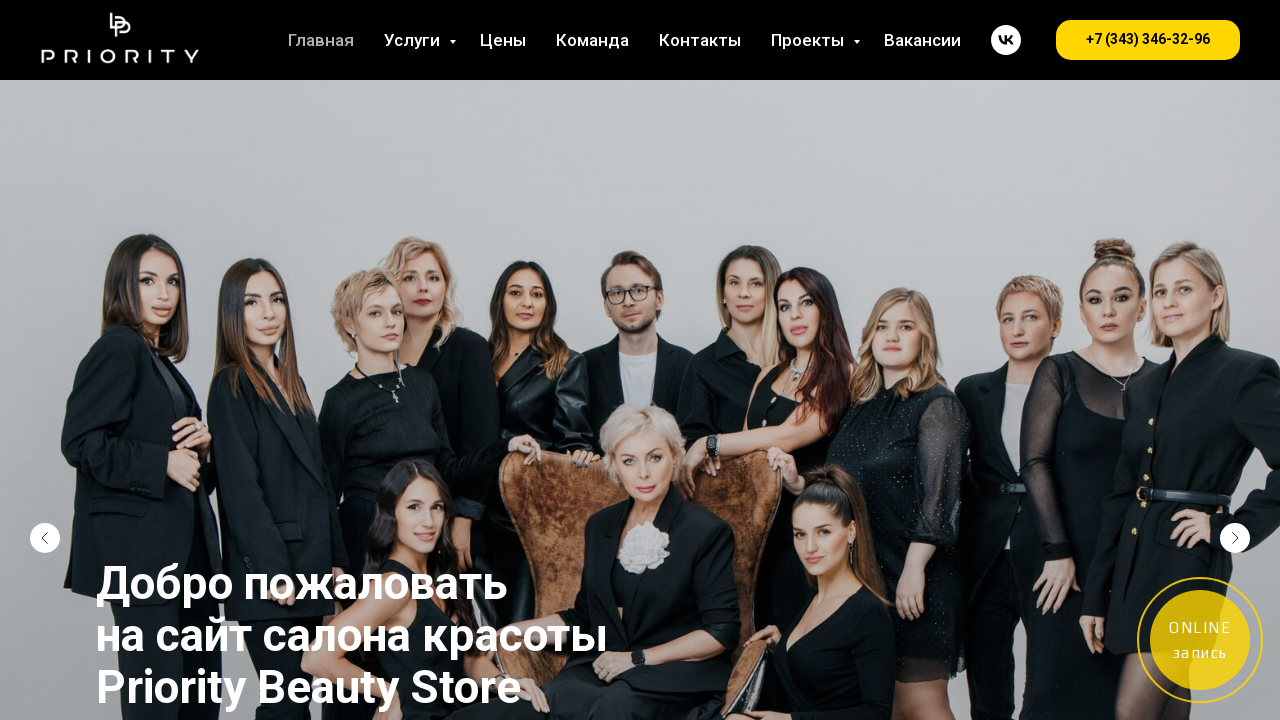

Client feedback section verified
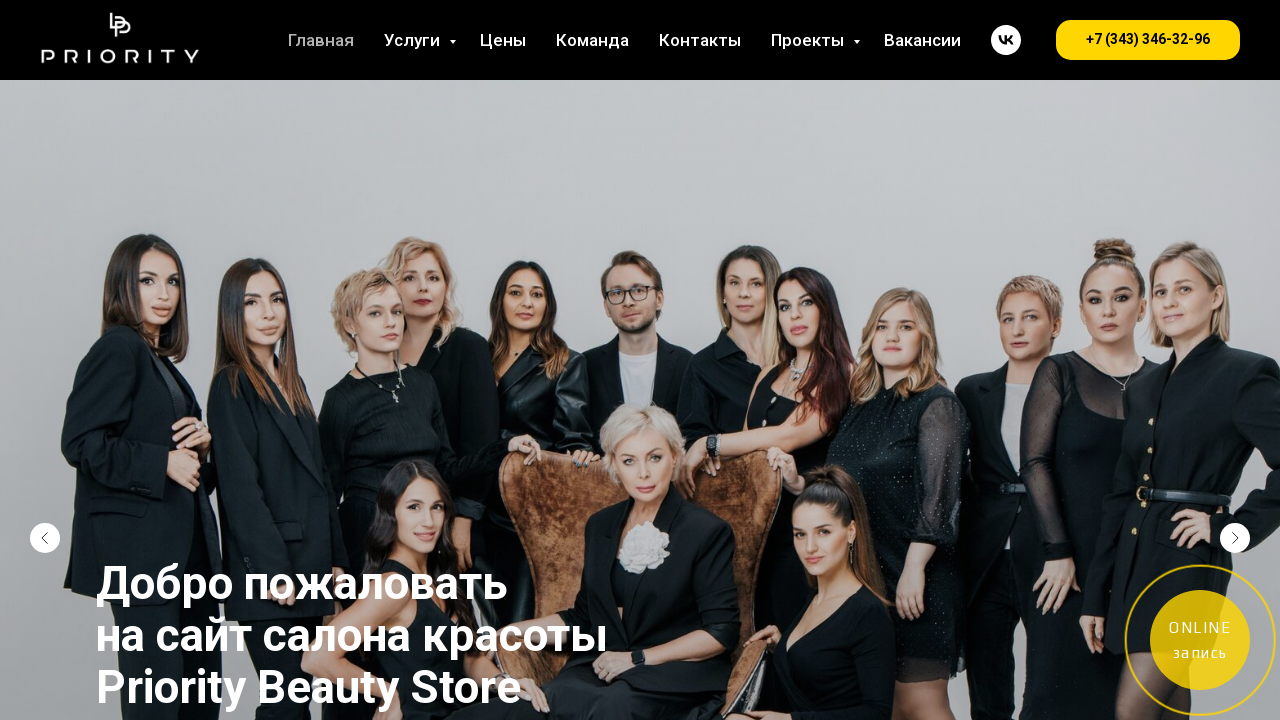

Footer verified
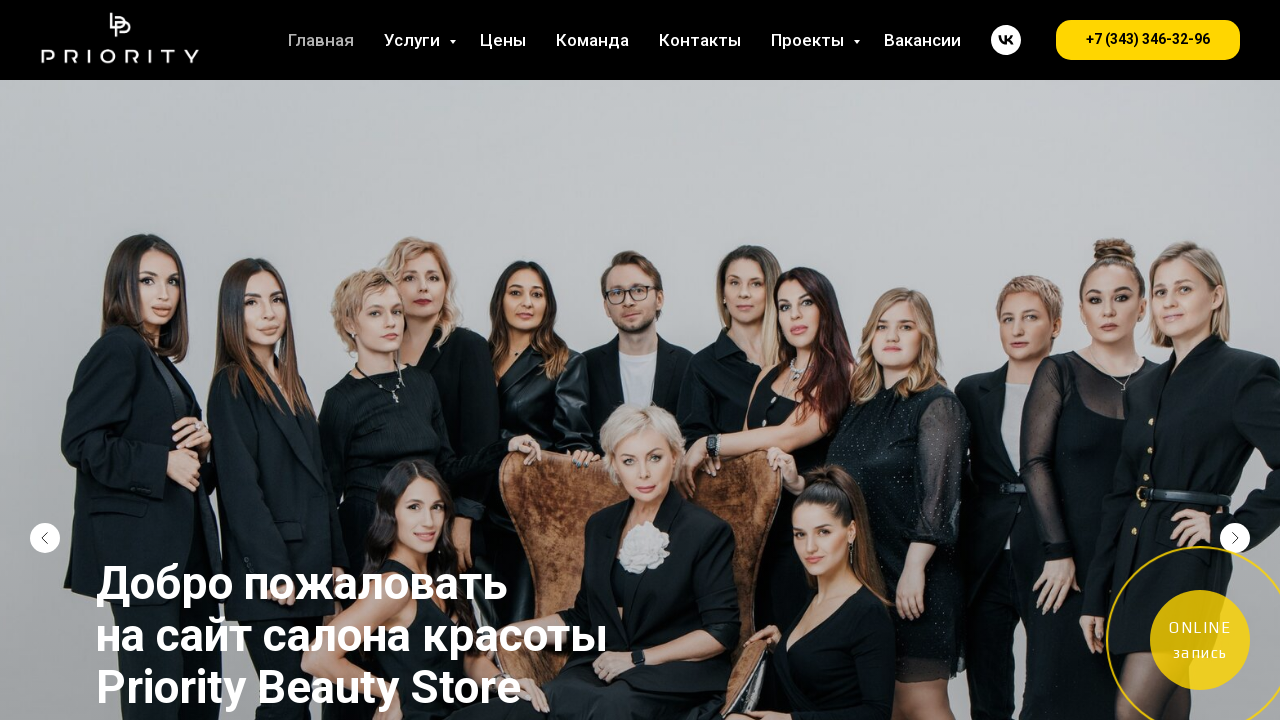

Online booking button verified
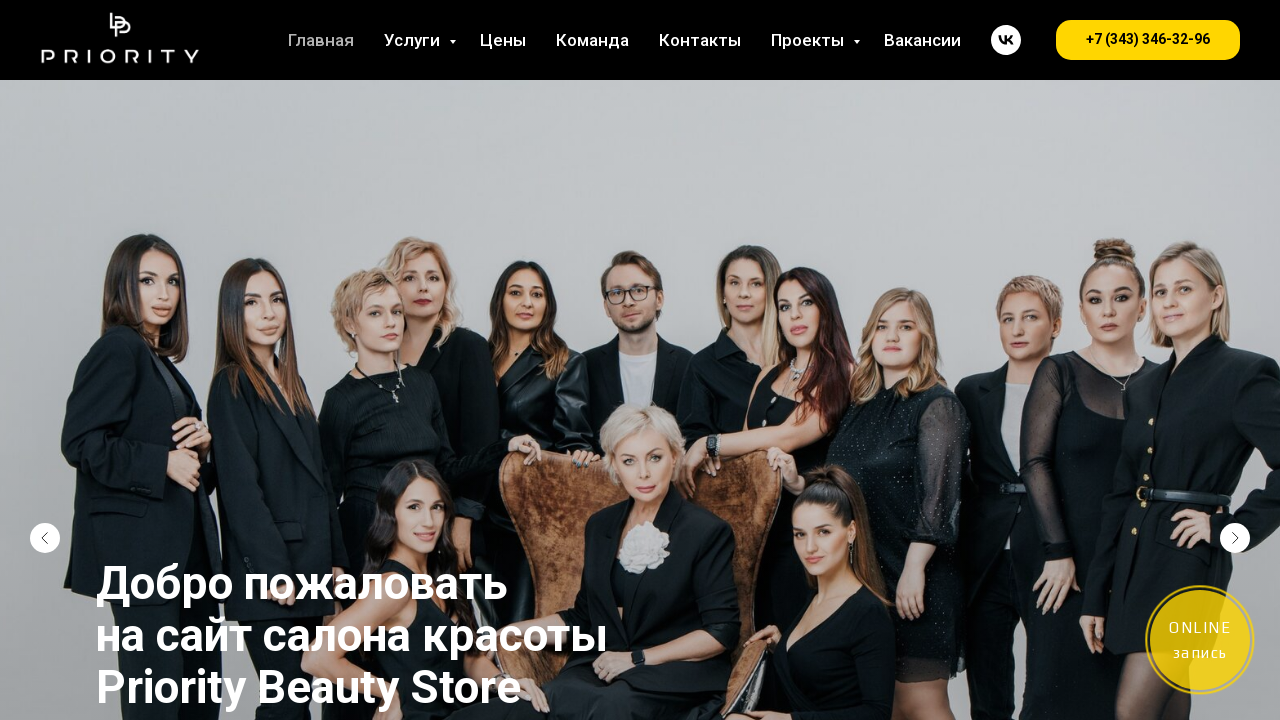

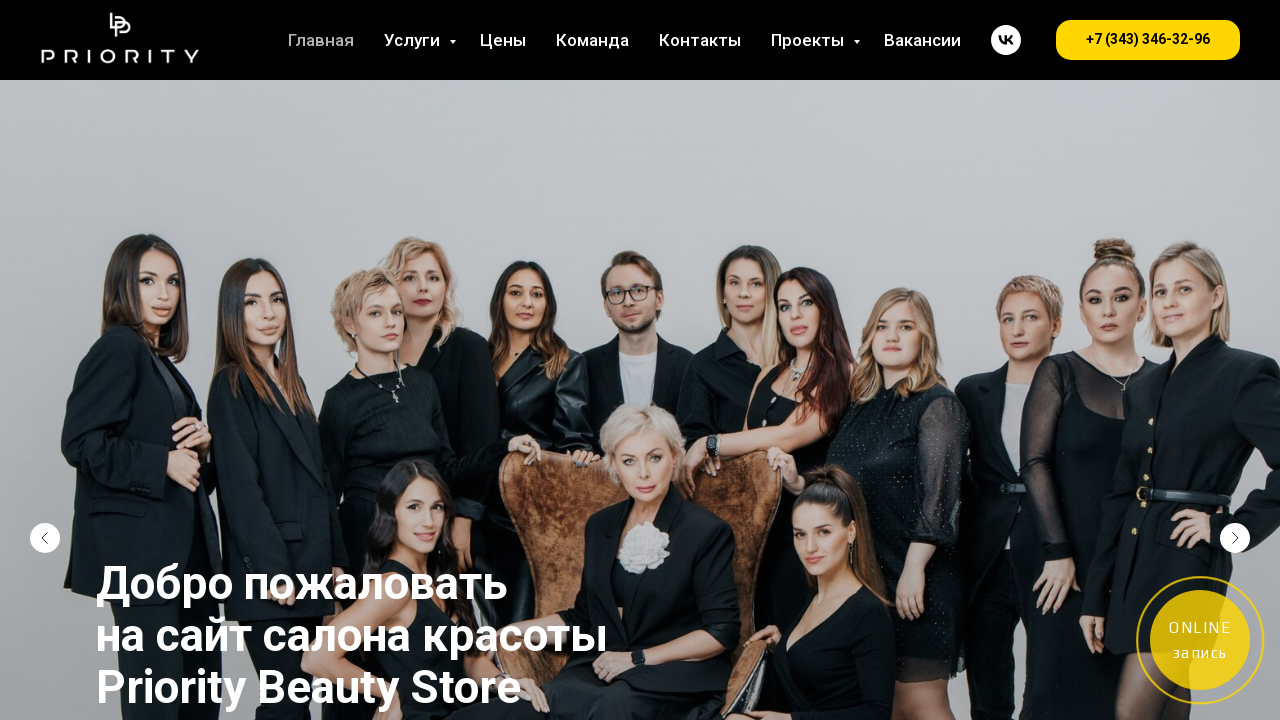